Tests drag and drop functionality on the jQuery UI demo page by dragging a source element onto a target droppable area using the drag_and_drop action.

Starting URL: http://jqueryui.com/droppable/

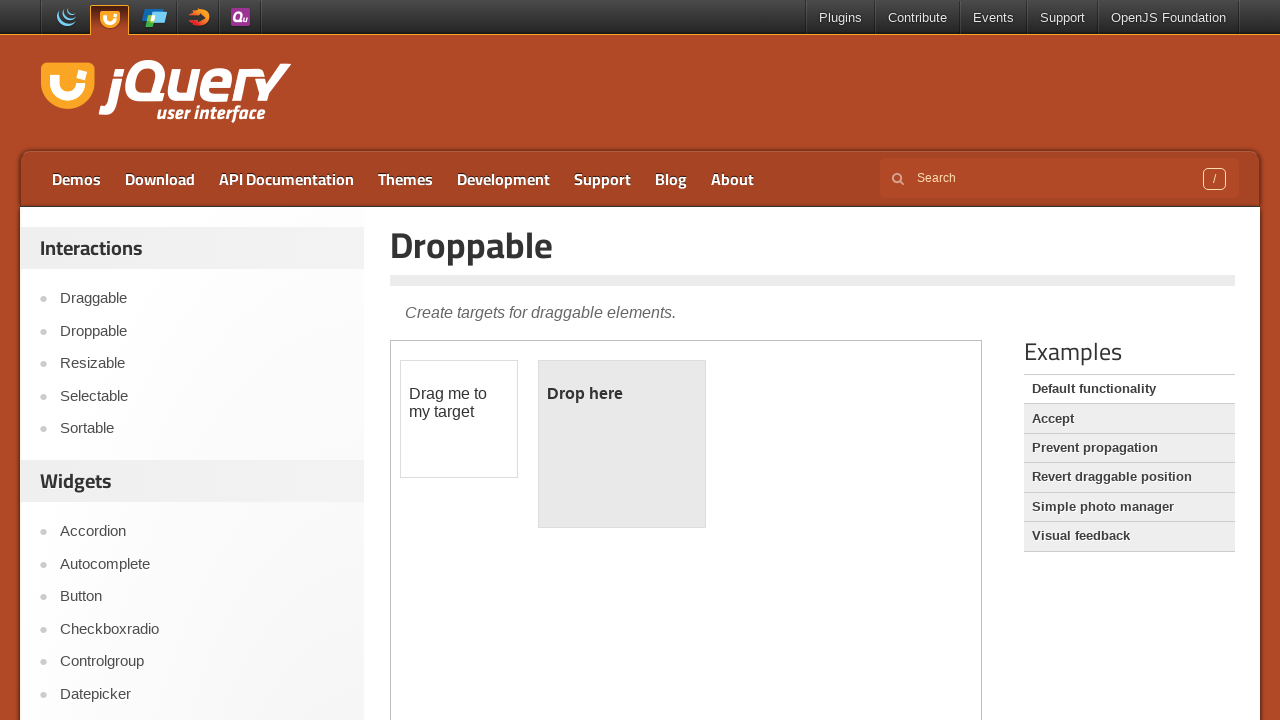

Located the demo iframe
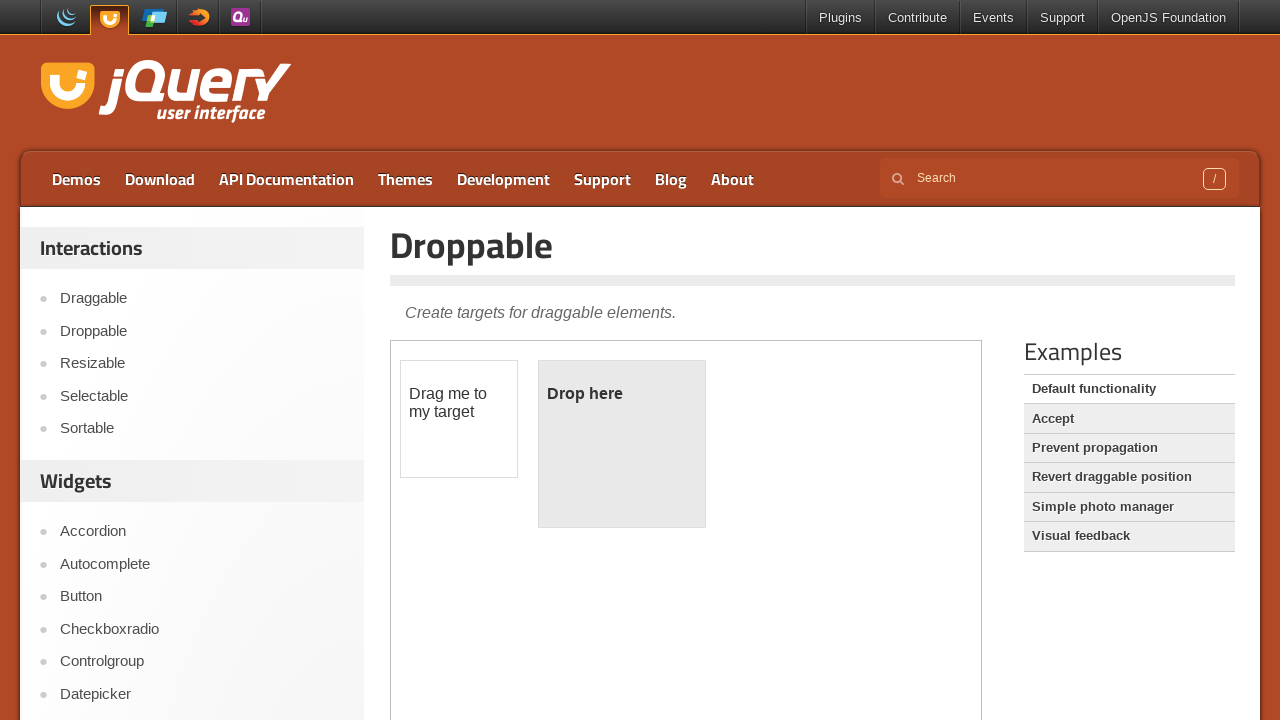

Draggable element is visible
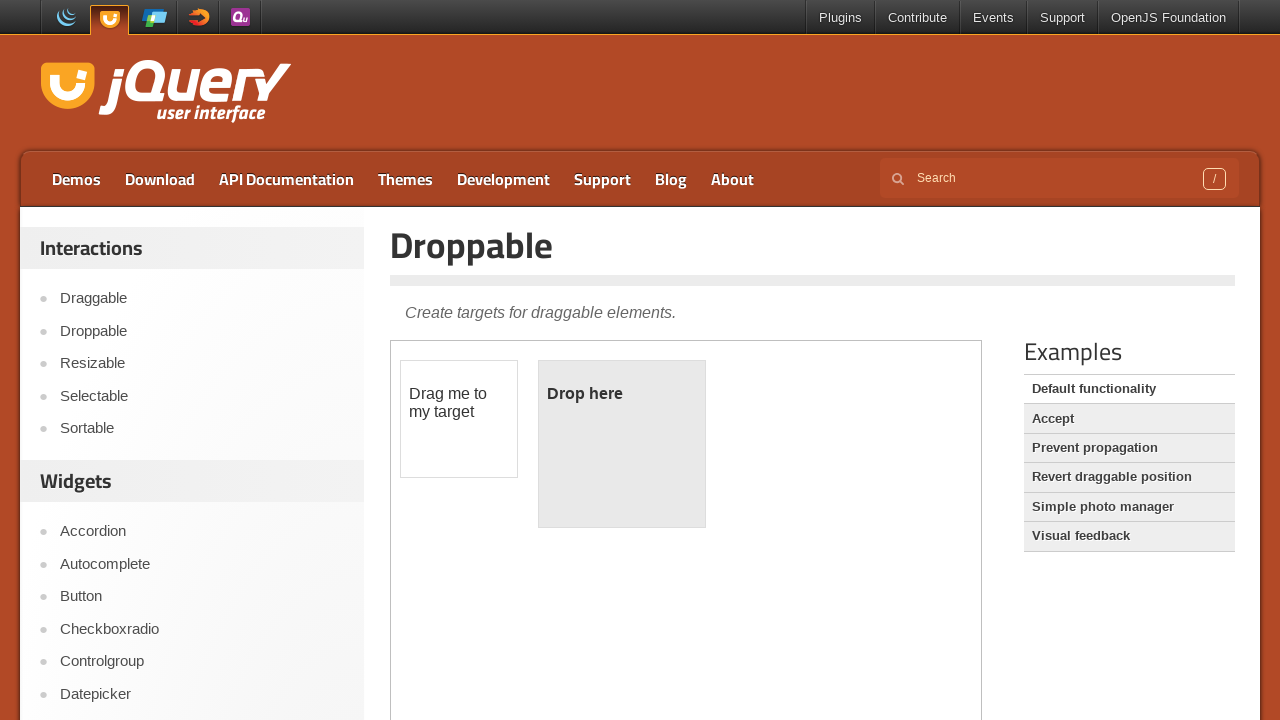

Droppable element is visible
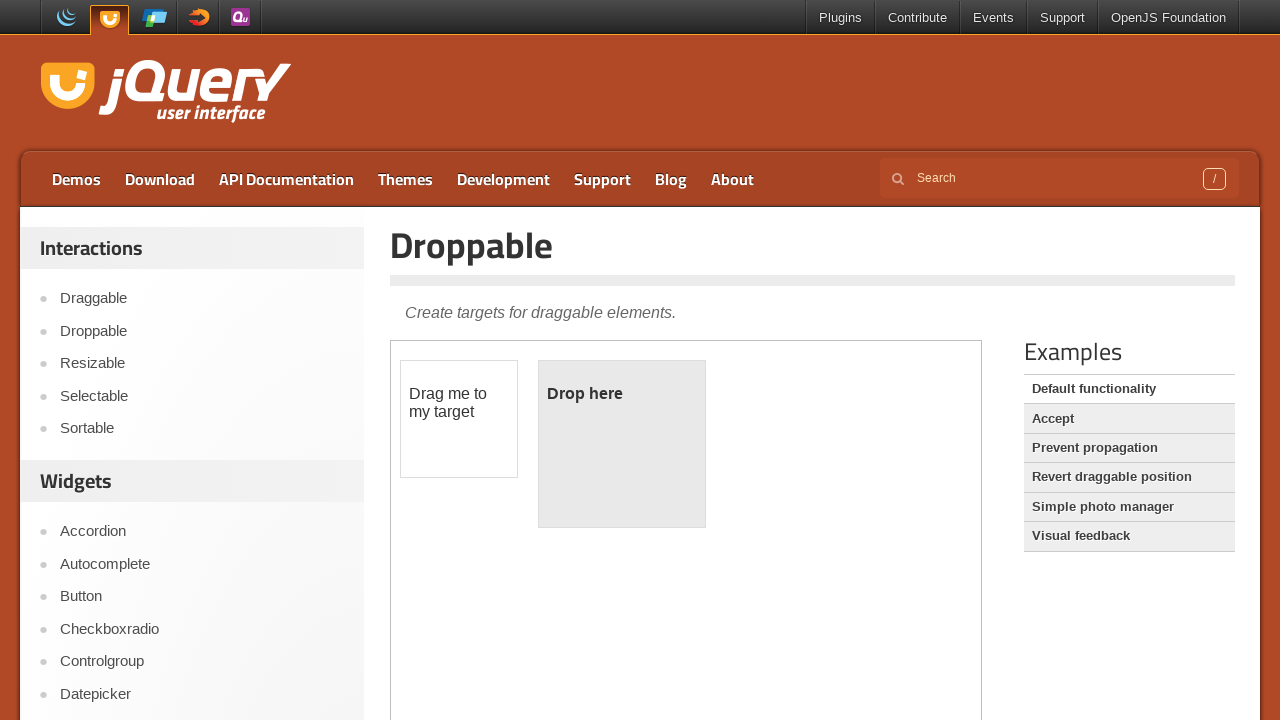

Dragged source element onto target droppable area at (622, 444)
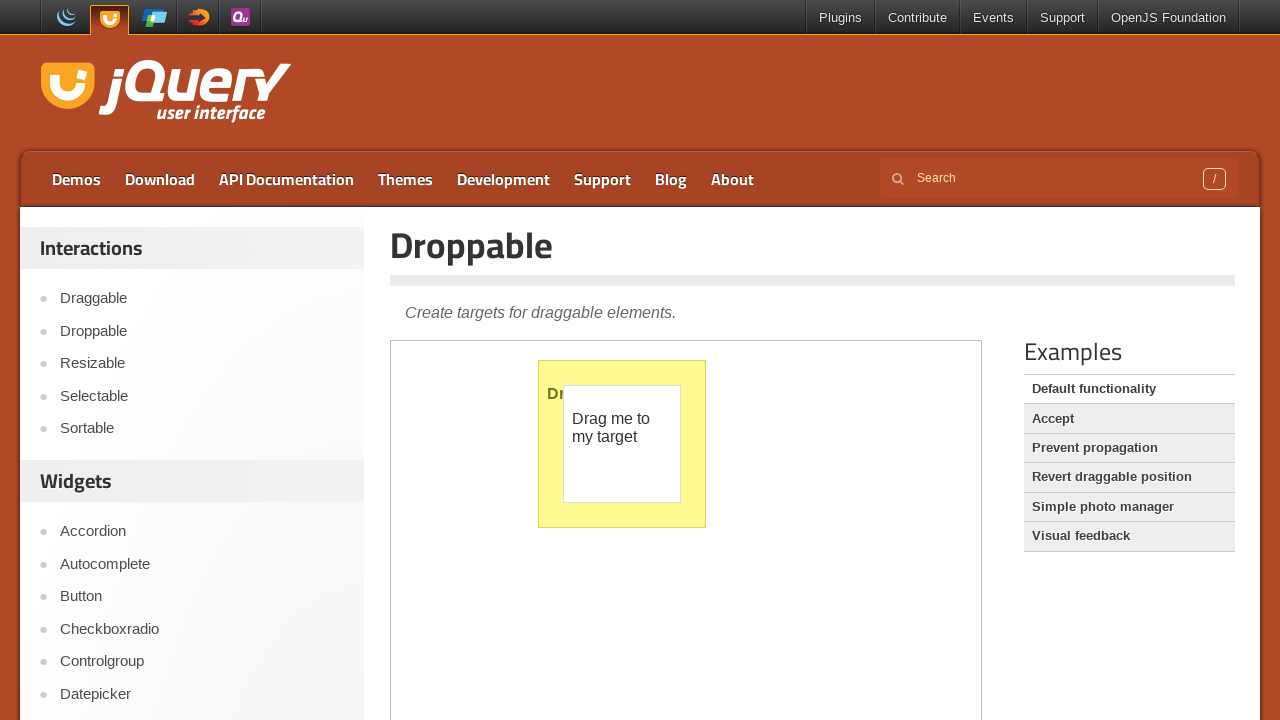

Verified drop was successful - droppable shows 'Dropped!' text
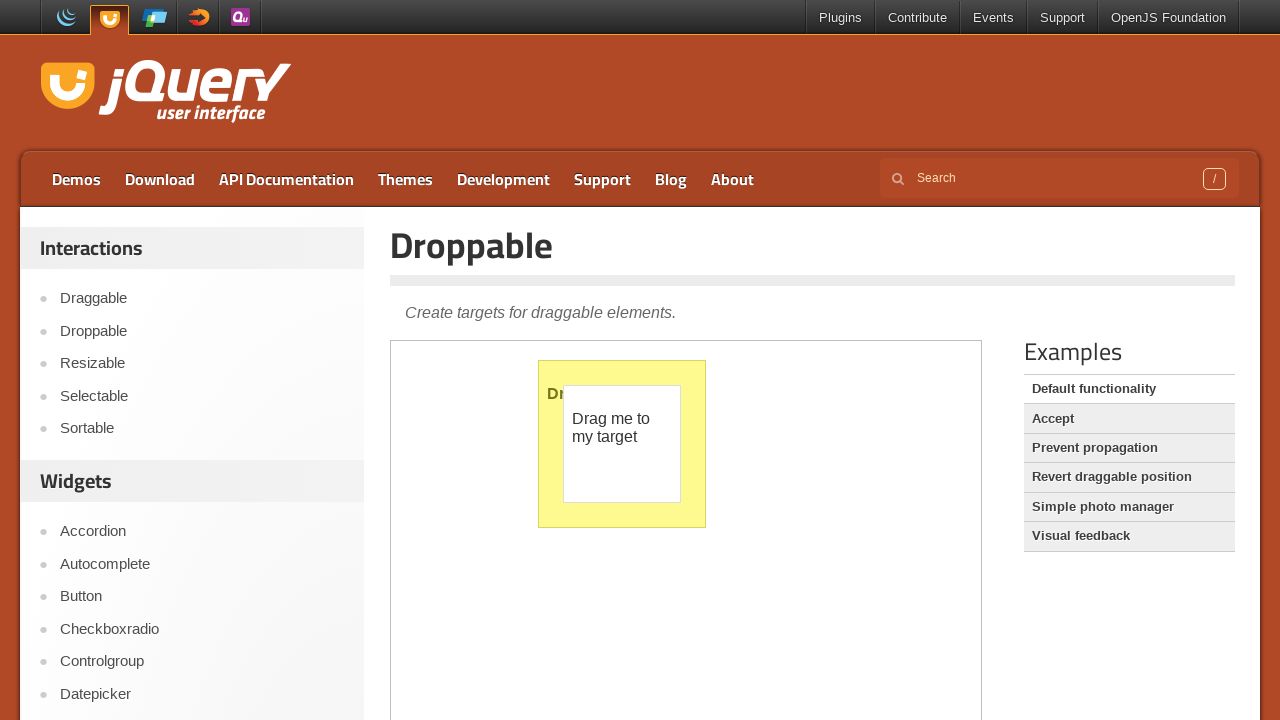

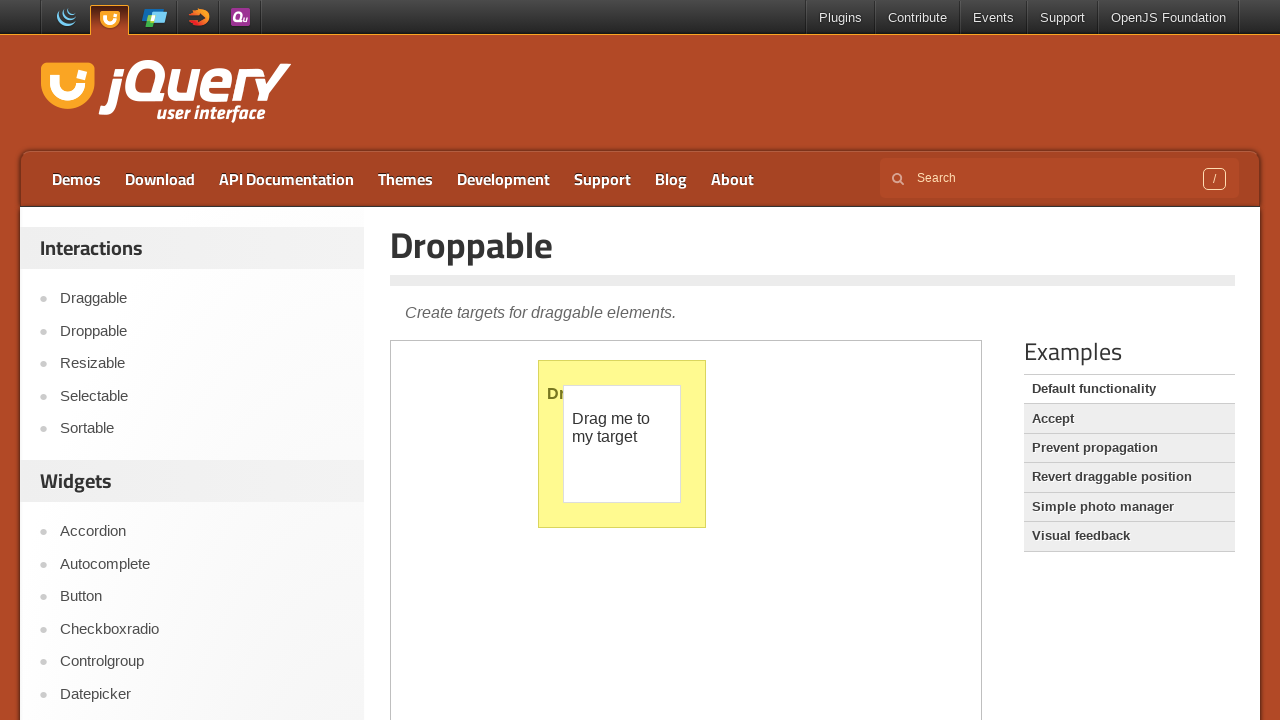